Navigates to the Parabank homepage and clicks the products link to verify navigation to the Parasoft products page

Starting URL: https://parabank.parasoft.com/parabank/index.htm

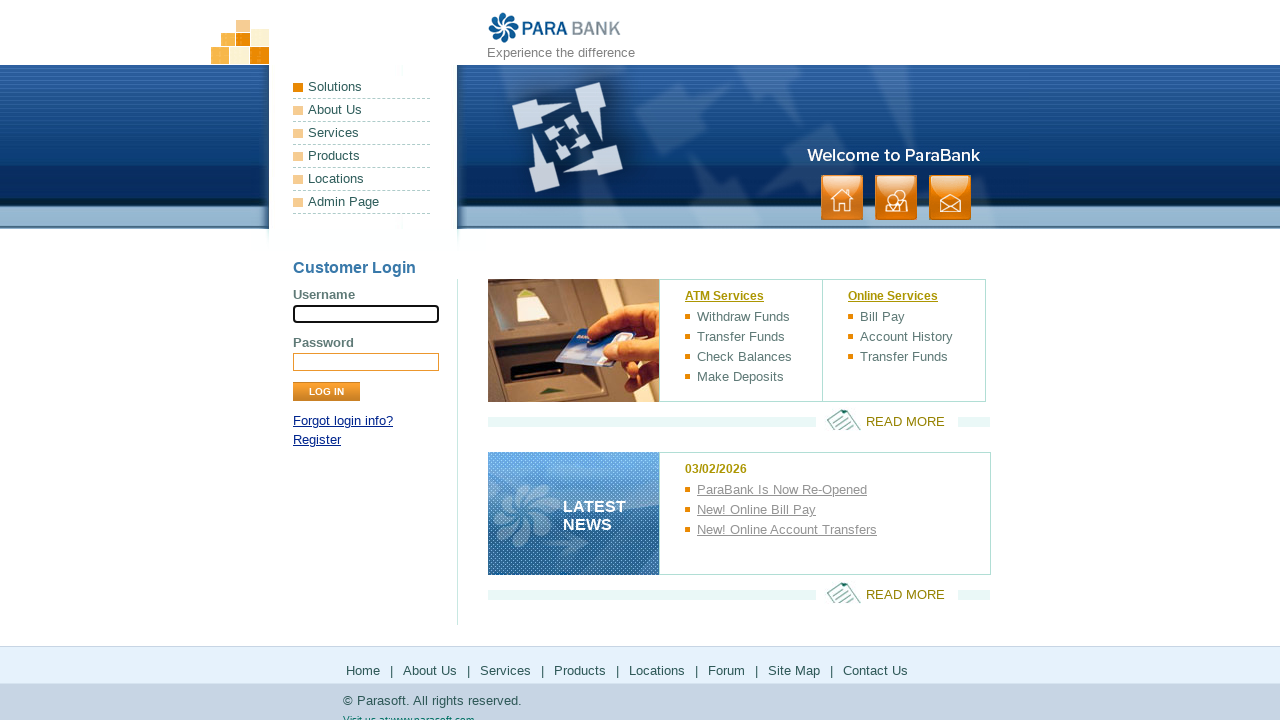

Navigated to Parabank homepage
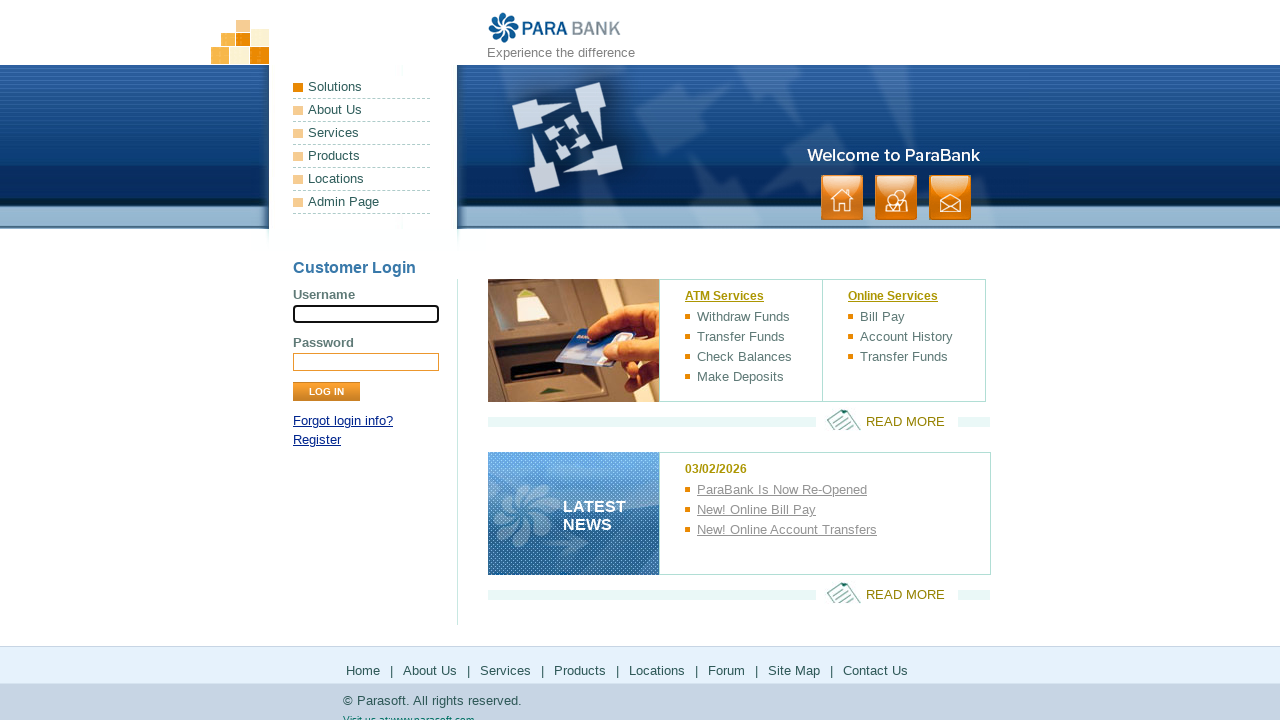

Products link in header is visible
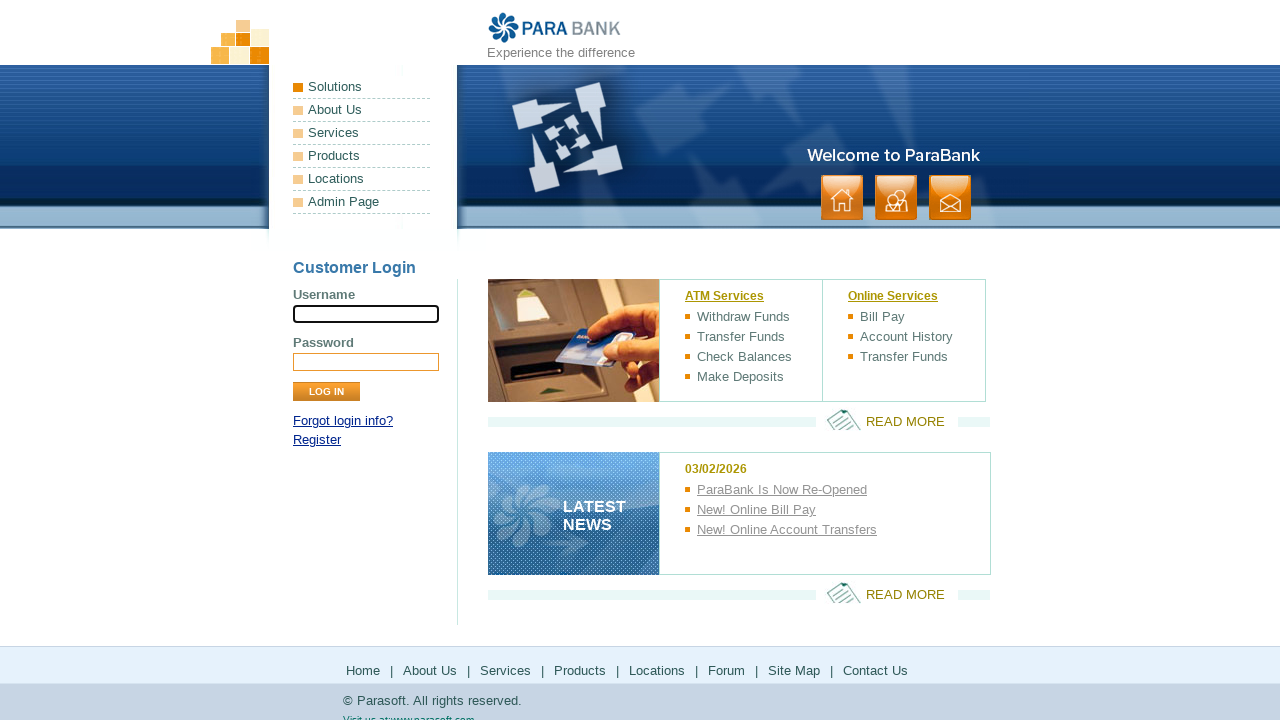

Clicked products link to navigate to Parasoft products page at (362, 156) on xpath=//*[@id="headerPanel"]/ul[1]/li[4]/a
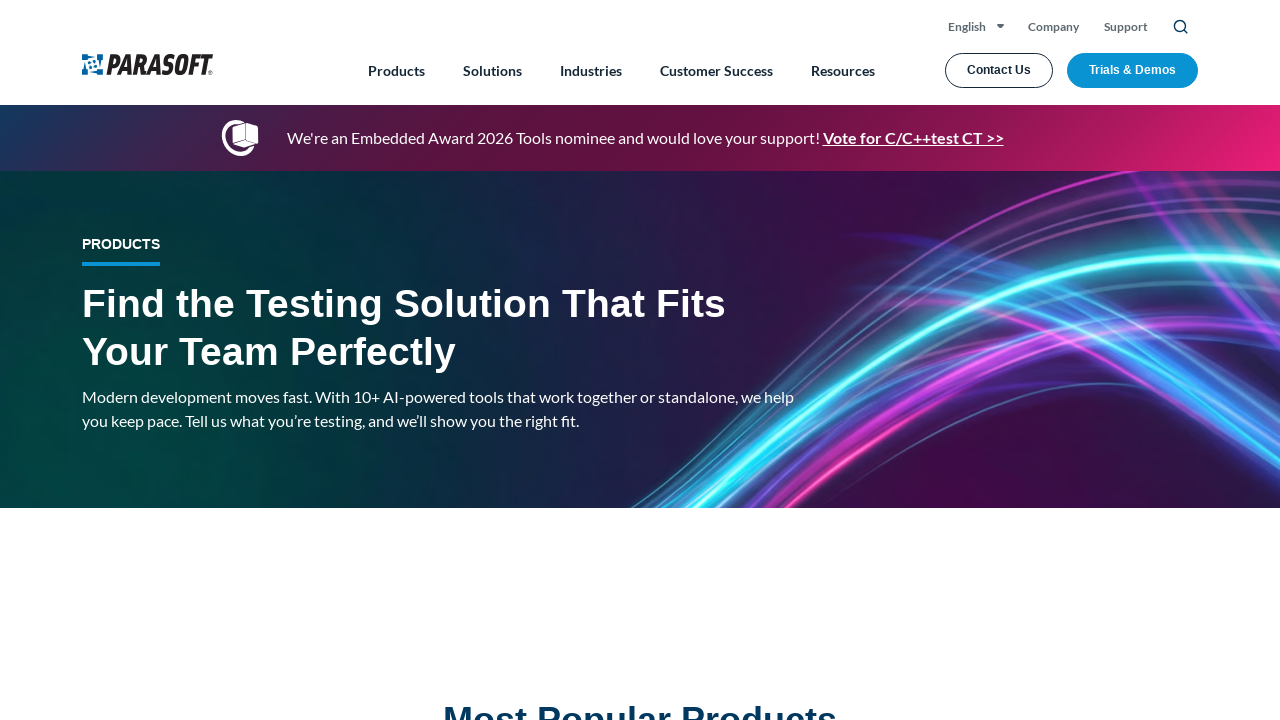

Parasoft products page loaded successfully
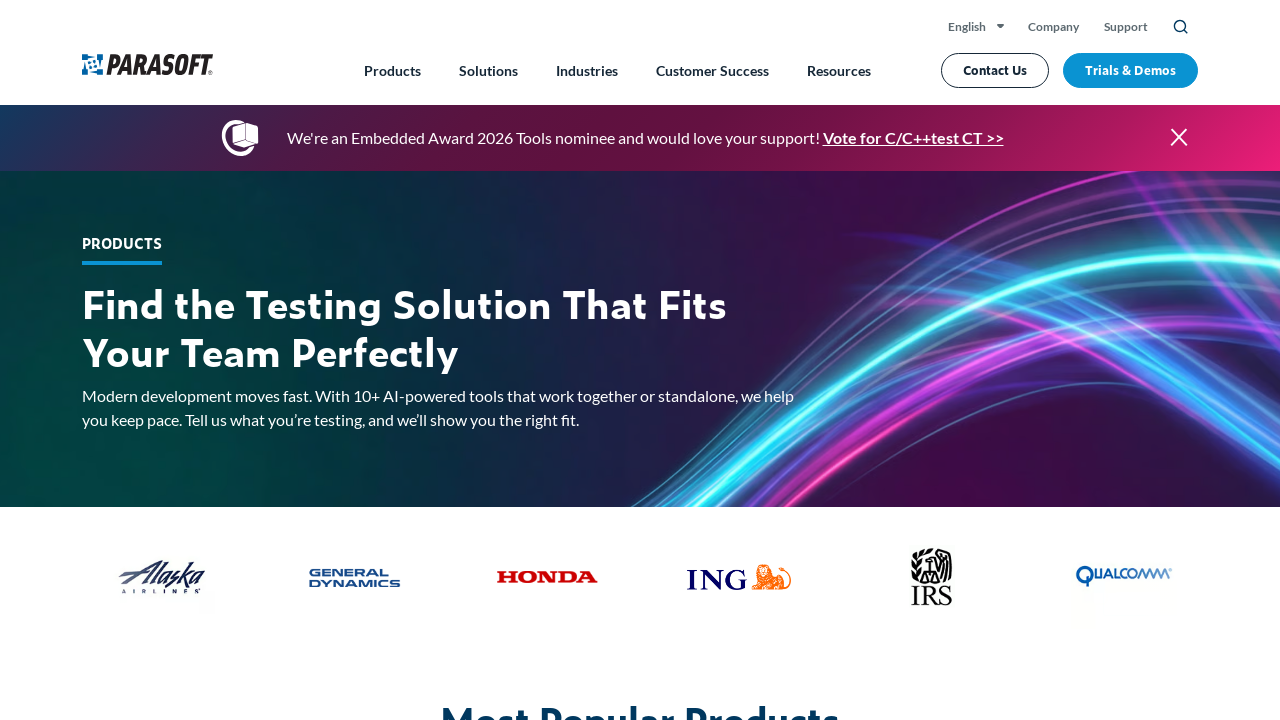

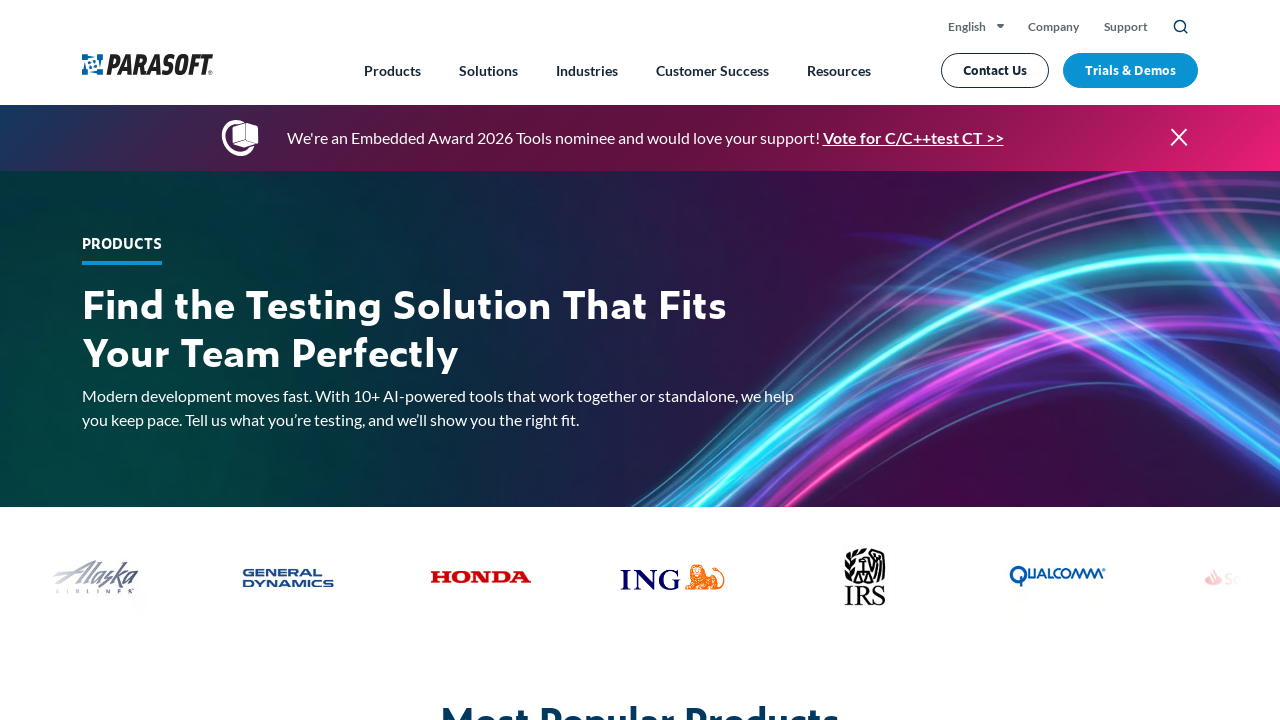